Tests adding and removing dynamic elements by clicking add button twice and then removing one element

Starting URL: http://the-internet.herokuapp.com/add_remove_elements/

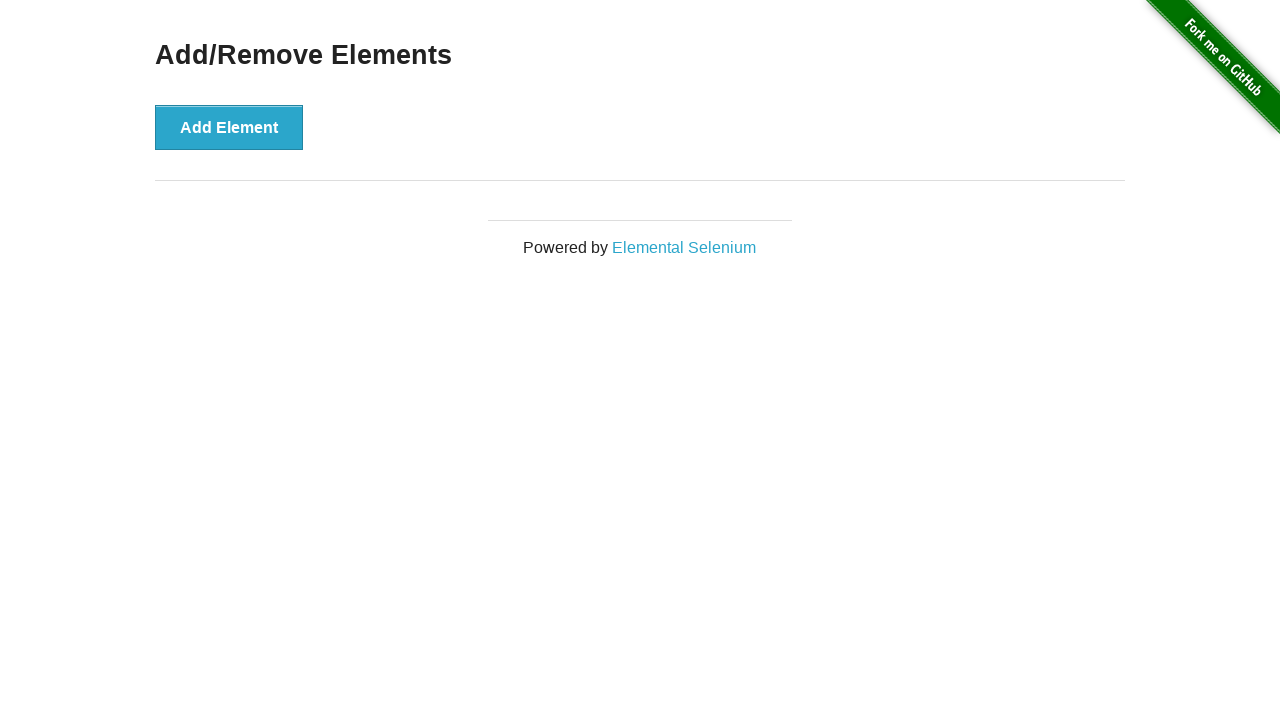

Clicked Add Element button (first time) at (229, 127) on button[onclick='addElement()']
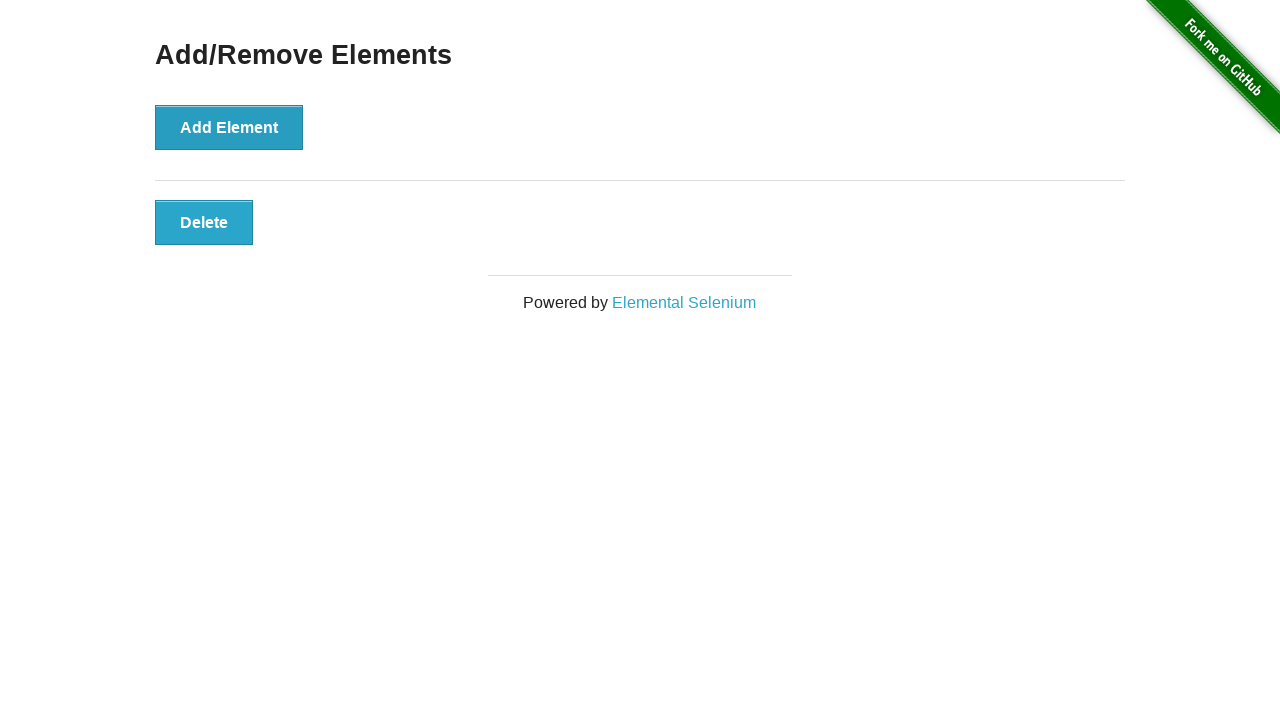

Clicked Add Element button (second time) at (229, 127) on button[onclick='addElement()']
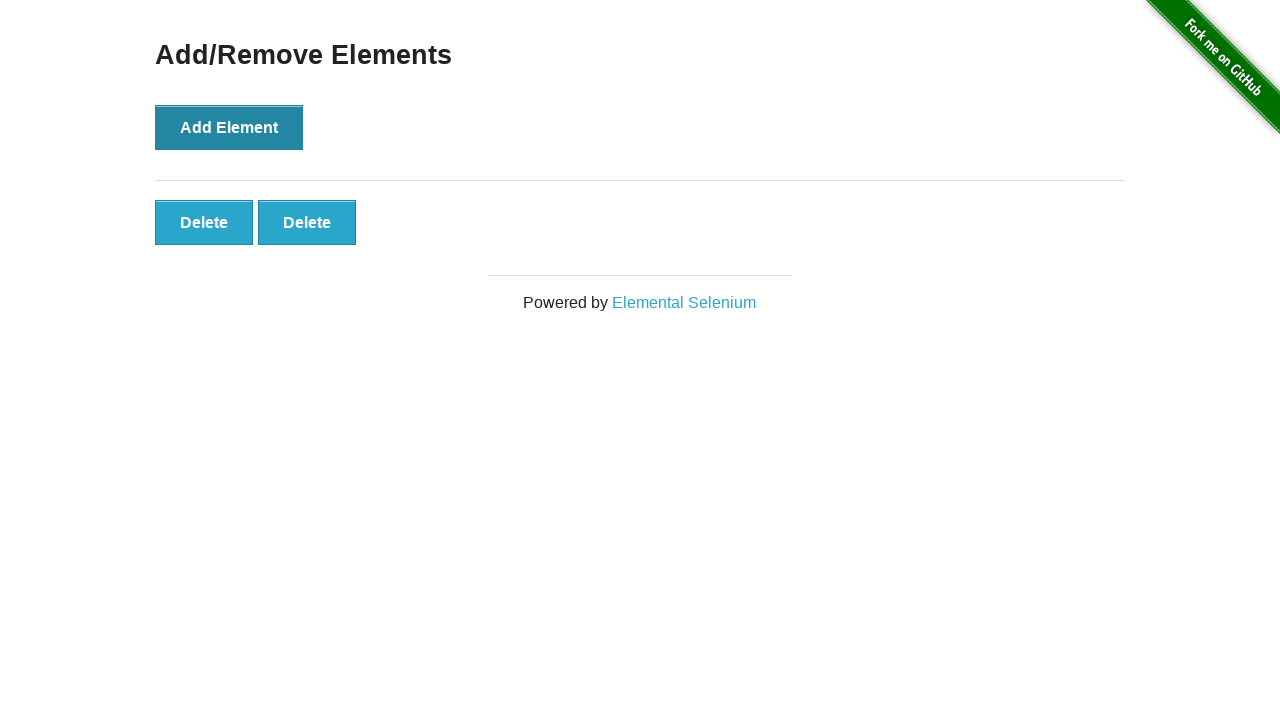

Clicked delete button to remove one added element at (204, 222) on .added-manually
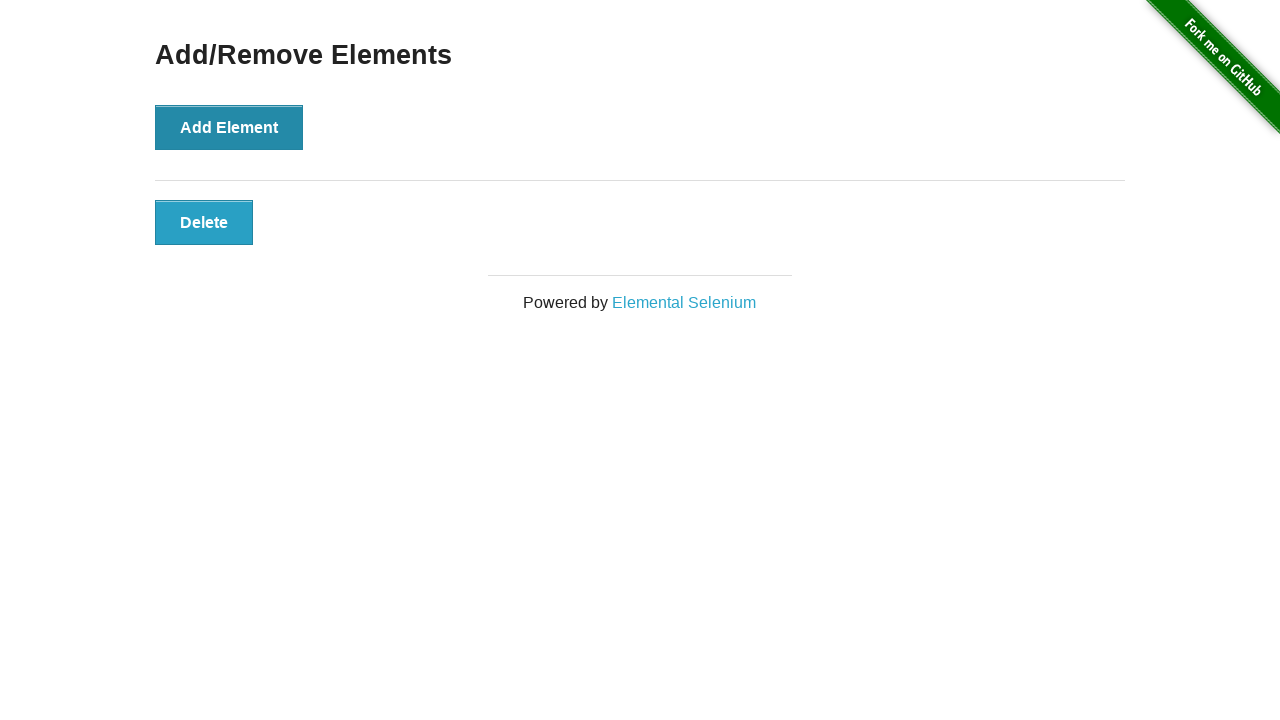

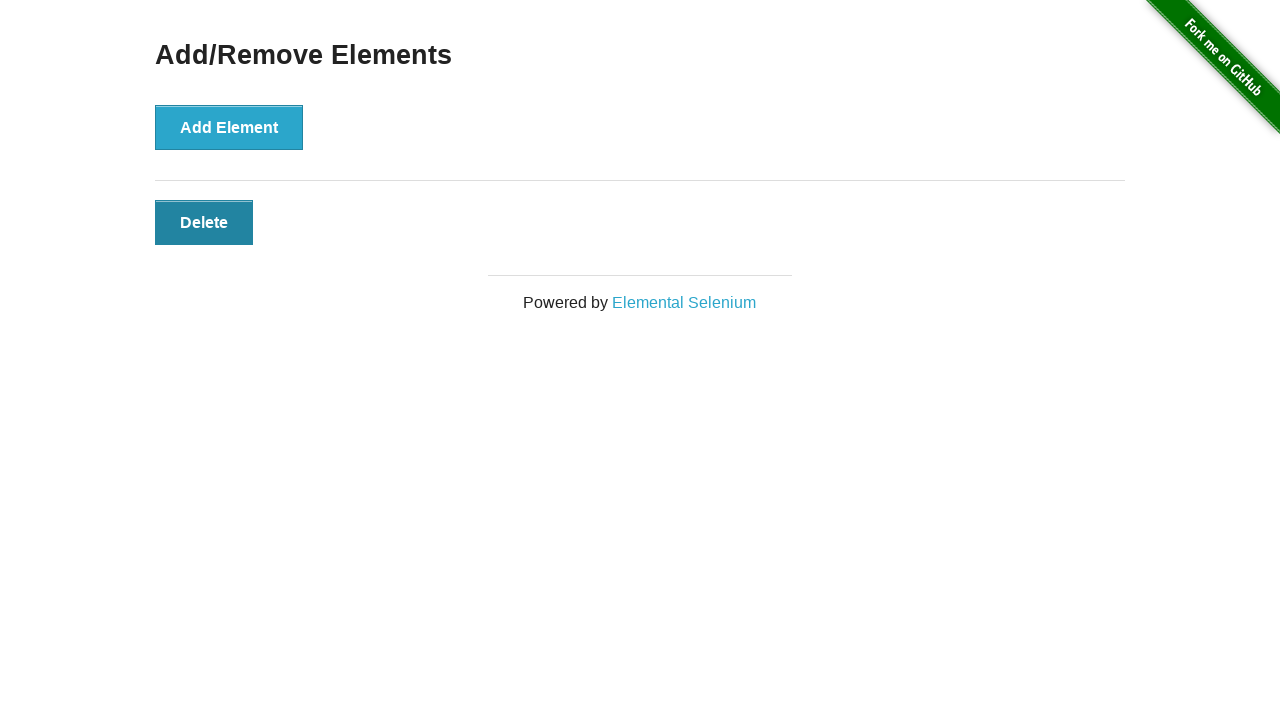